Tests search functionality with a valid Vietnamese text query "Biển" (sea) to verify results are returned

Starting URL: https://divui.com/blog

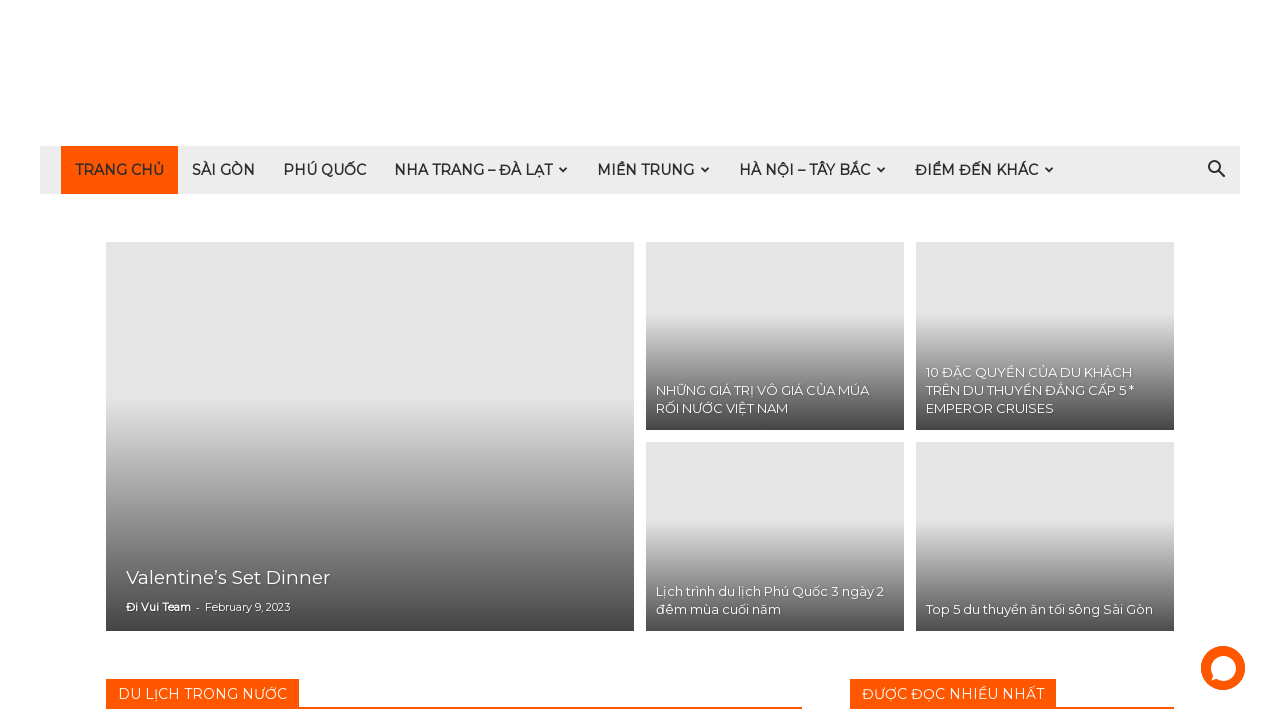

Clicked search icon to open search at (1216, 170) on i.td-icon-search:first-child
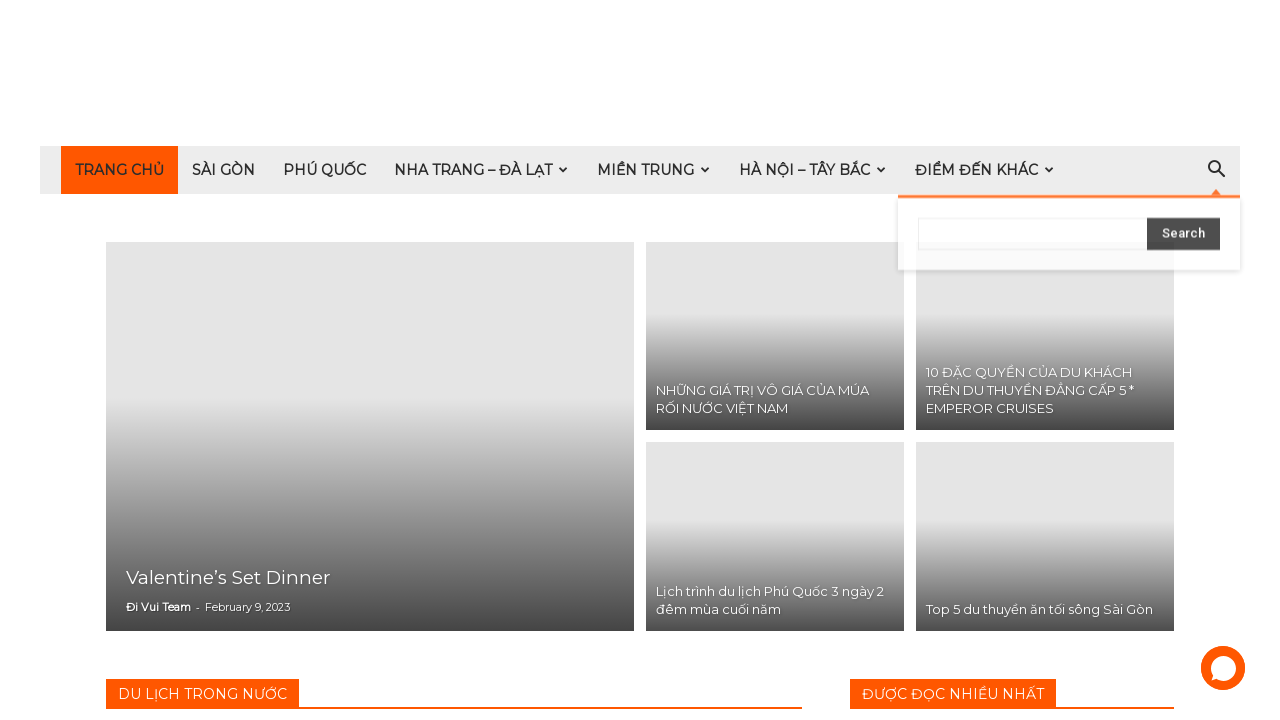

Search input field became visible
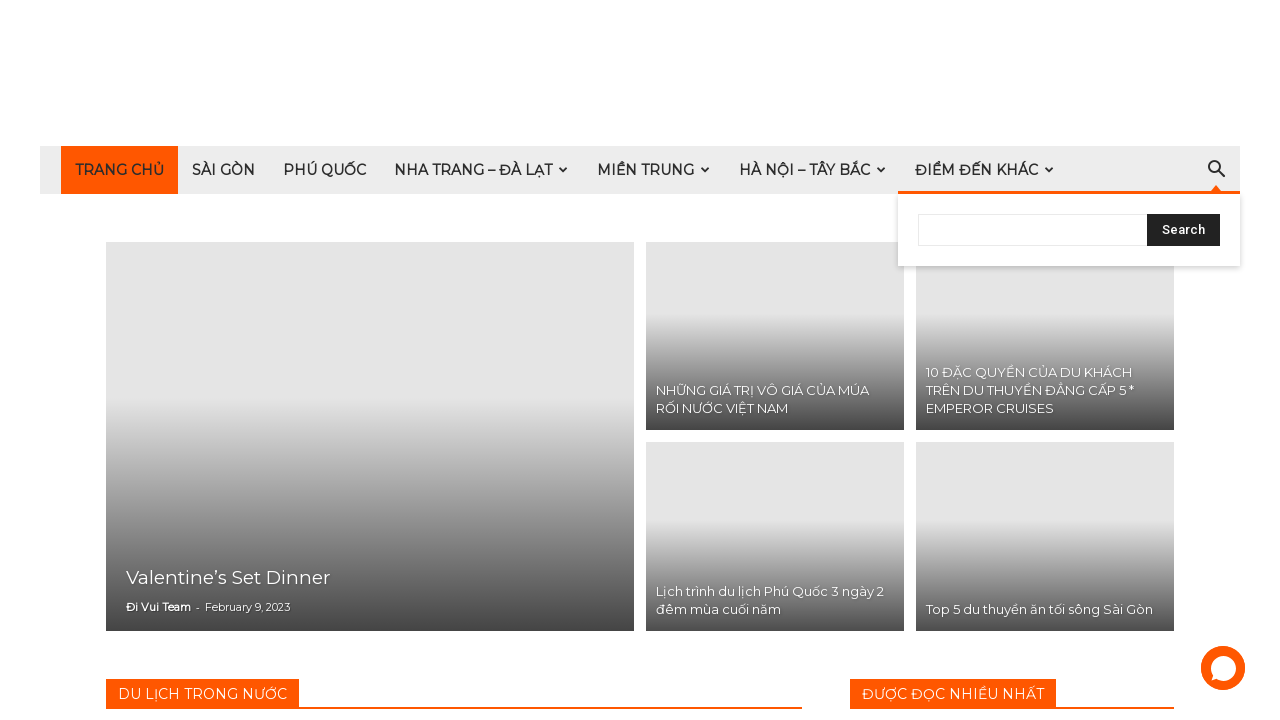

Entered Vietnamese search query 'Biển' (sea) in search field on #td-header-search
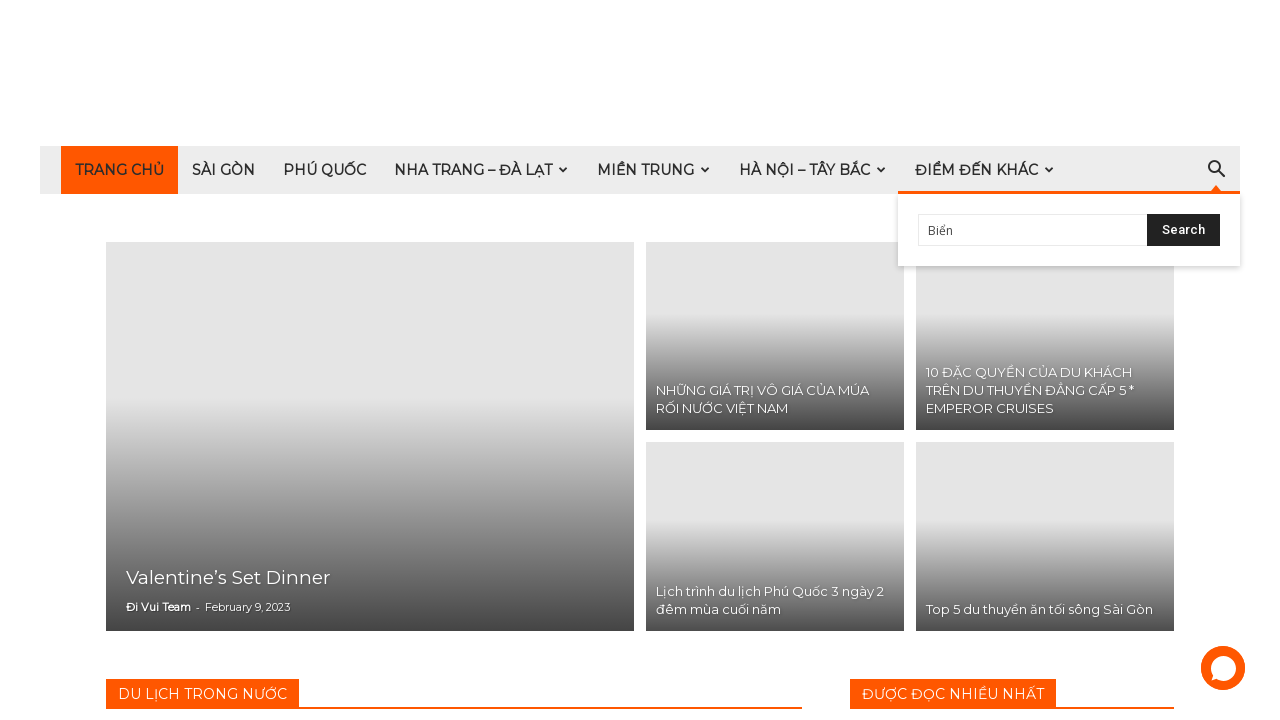

Clicked search button to execute search at (1184, 230) on #td-header-search-top
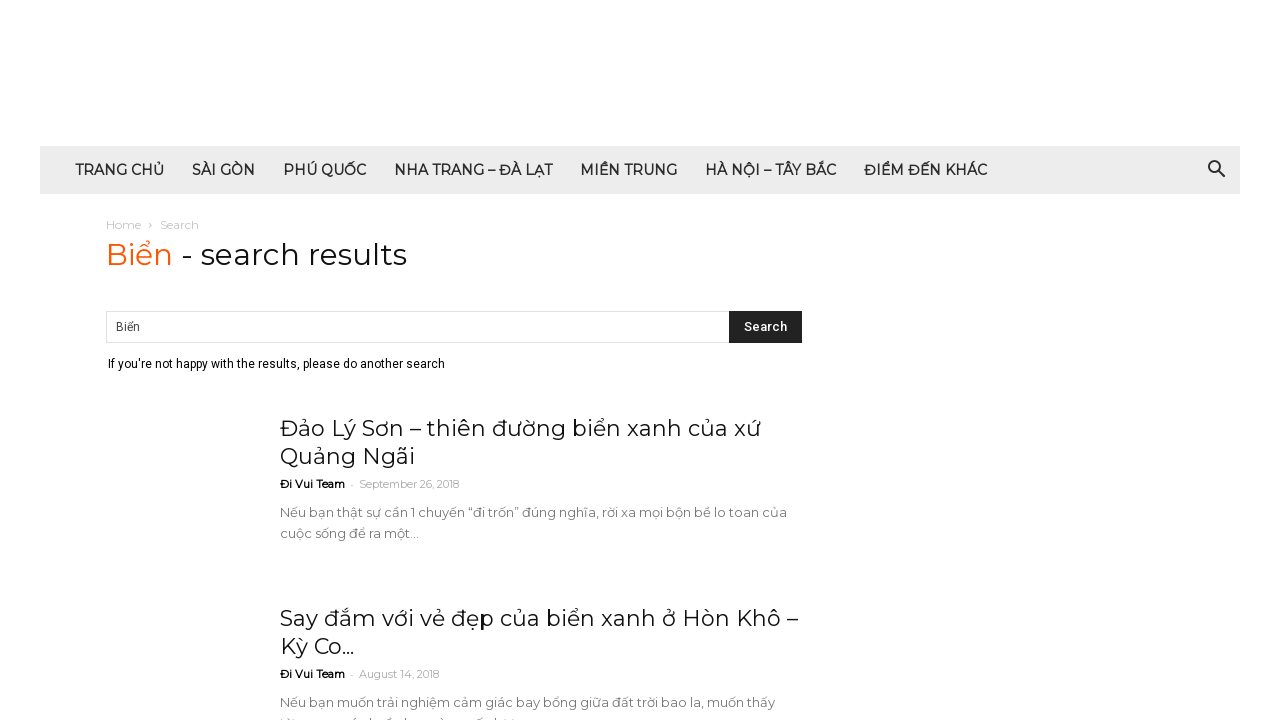

Search results loaded successfully
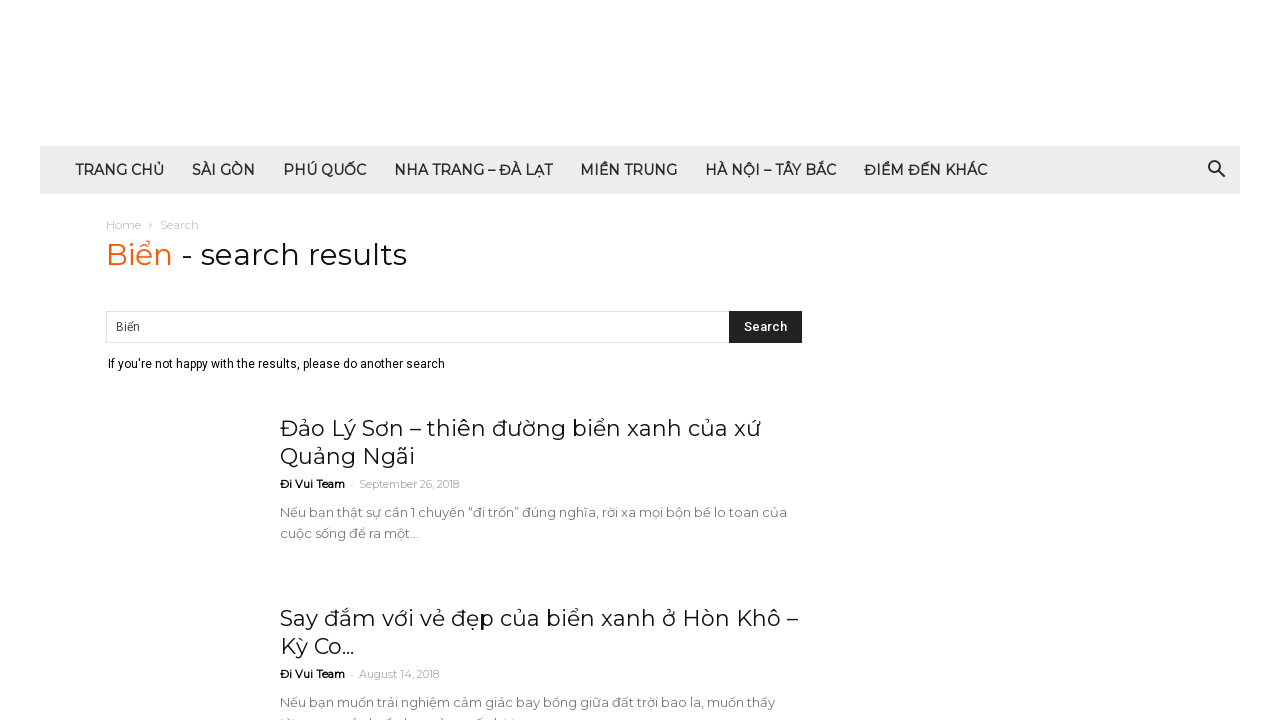

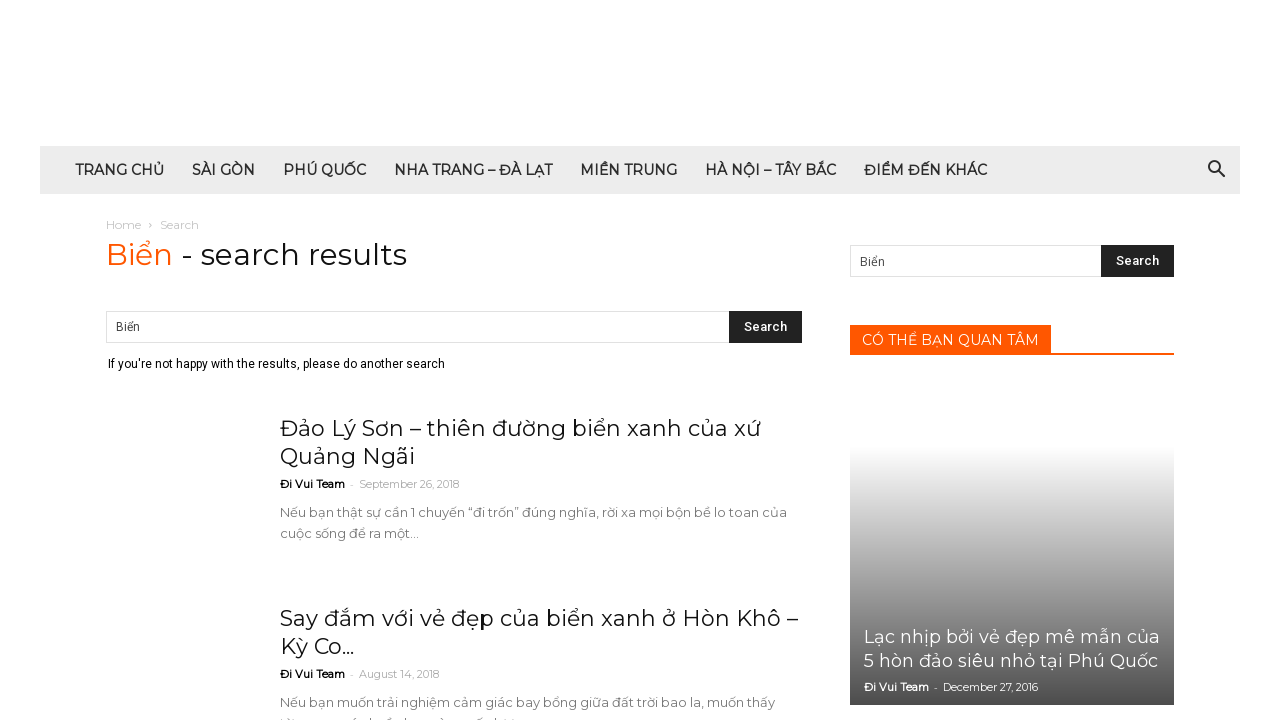